Tests that clicking the sign up button navigates to the signup page

Starting URL: https://github.com/

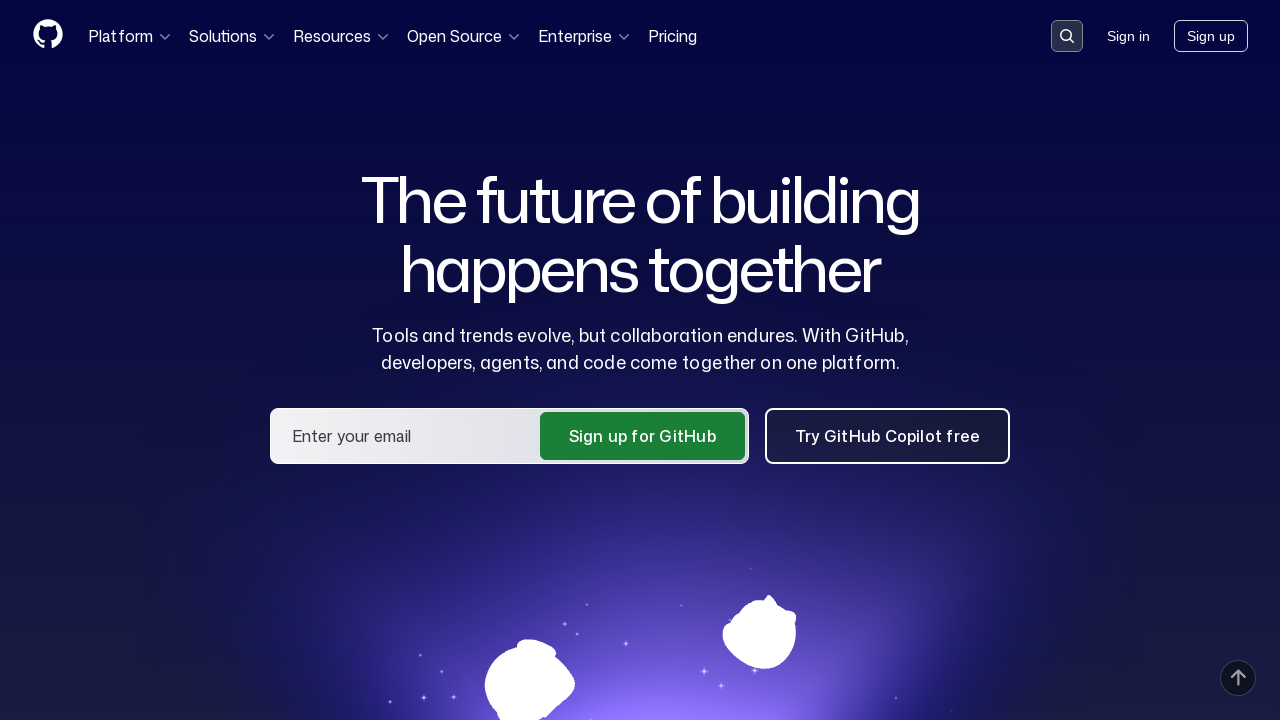

Clicked the sign up button at (80, 361) on .btn-mktg
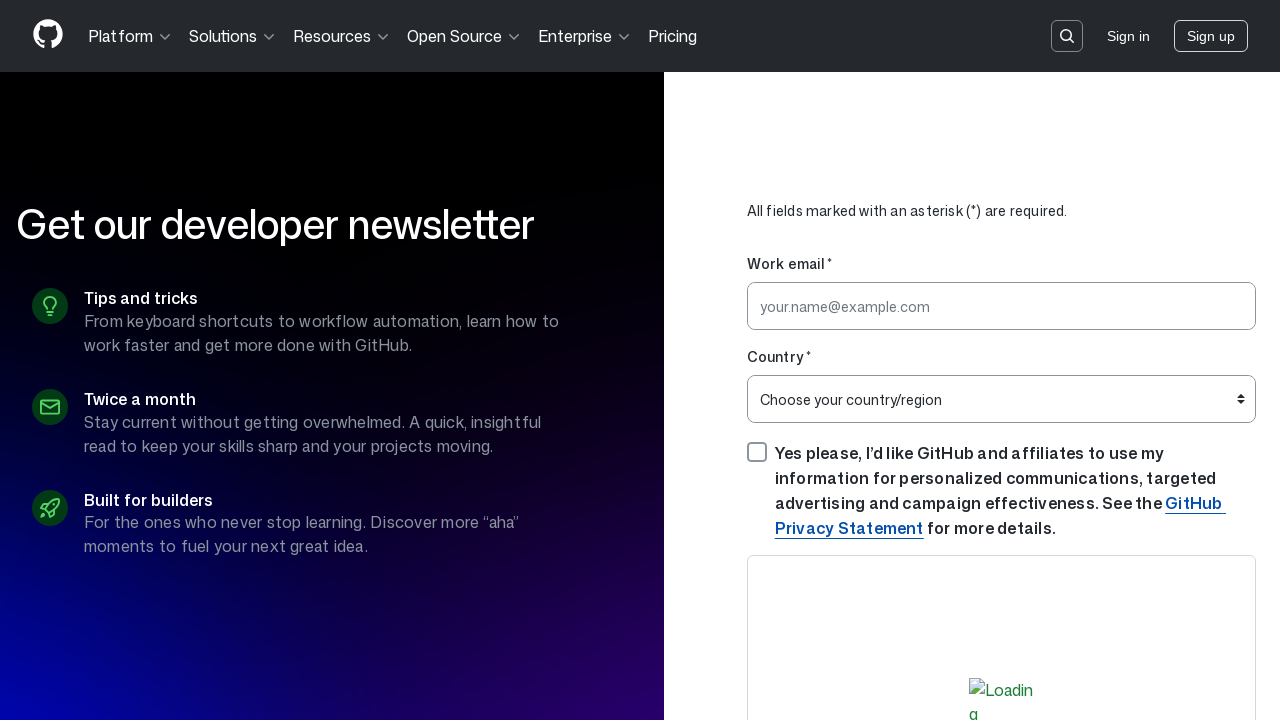

Waited for navigation to complete and page to load
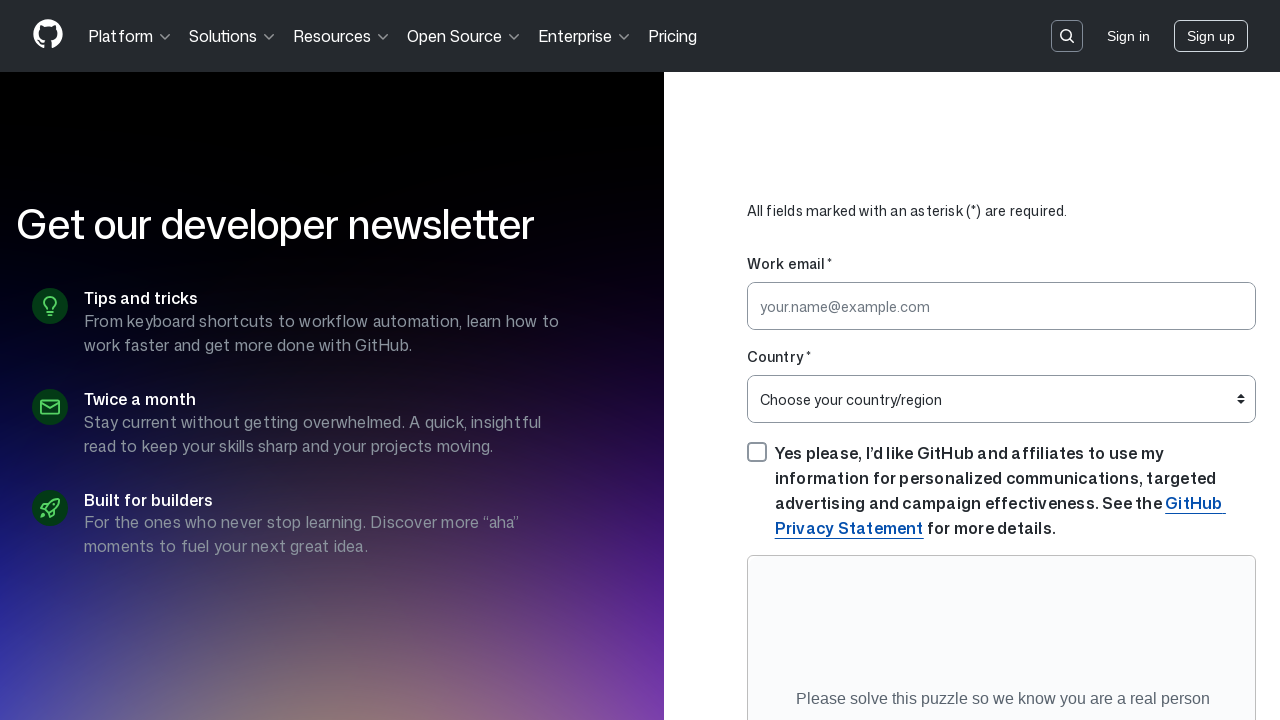

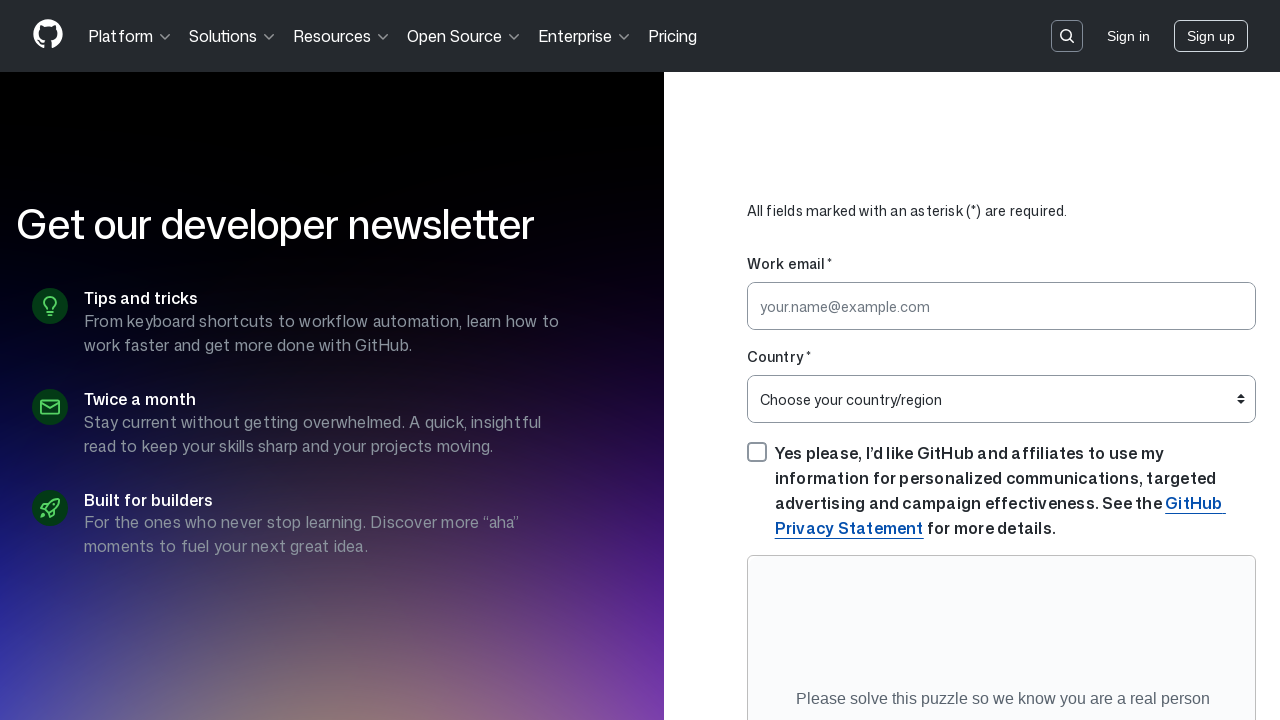